Tests the HSBC property valuation tool by interacting with region dropdown fields - clicking on the selectized input and selecting an option from the dropdown menu.

Starting URL: https://www.hsbc.com.hk/zh-hk/mortgages/tools/property-valuation/

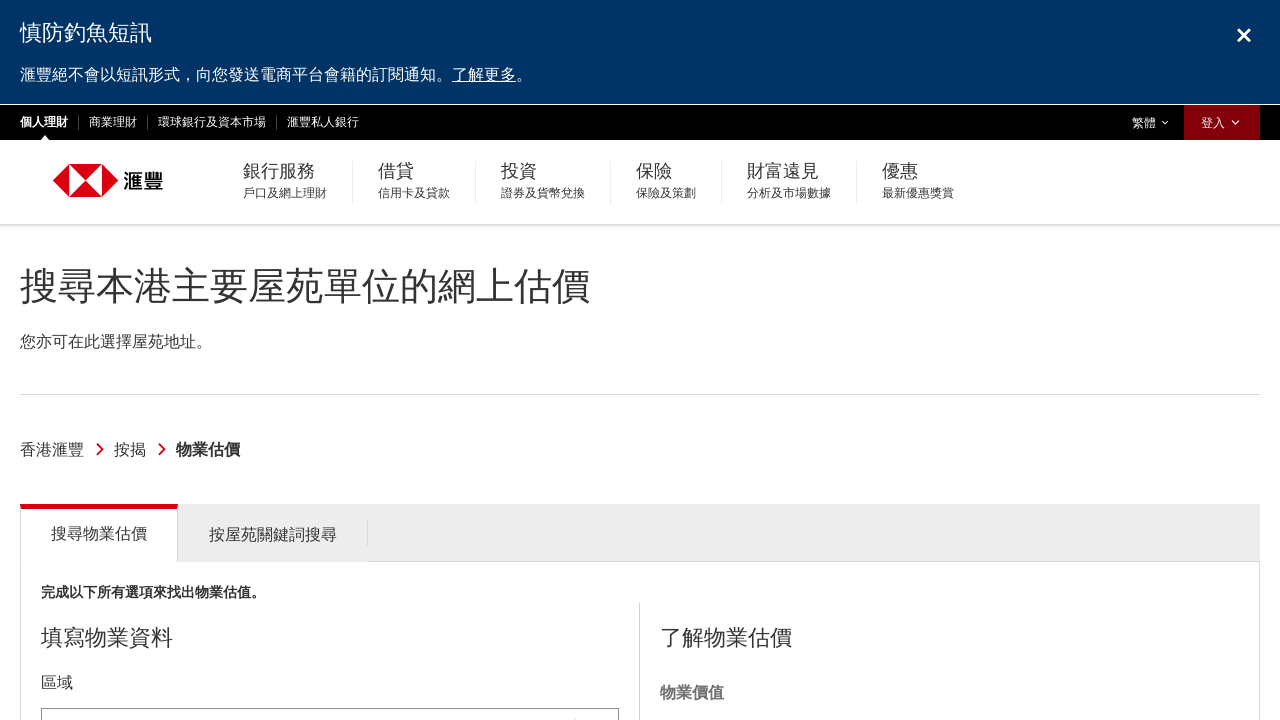

Page loaded and network idle state reached
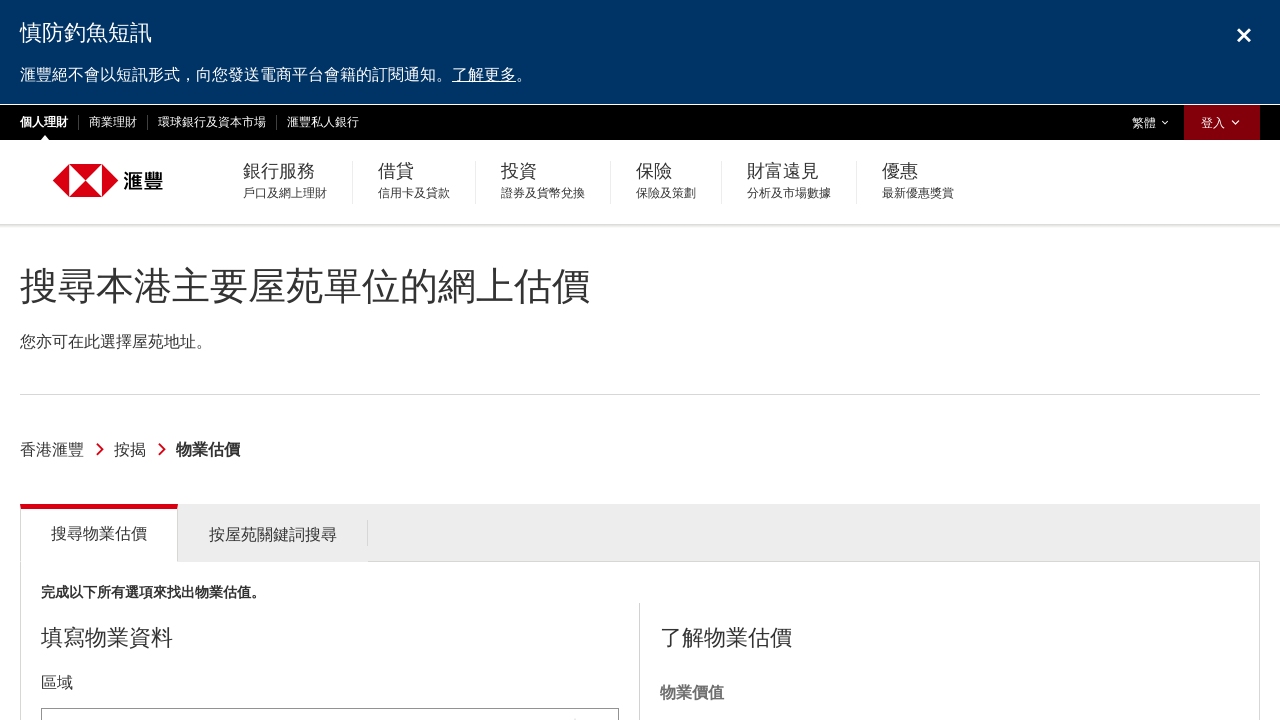

Clicked on region dropdown field at (330, 698) on #tools_form_1_selectized
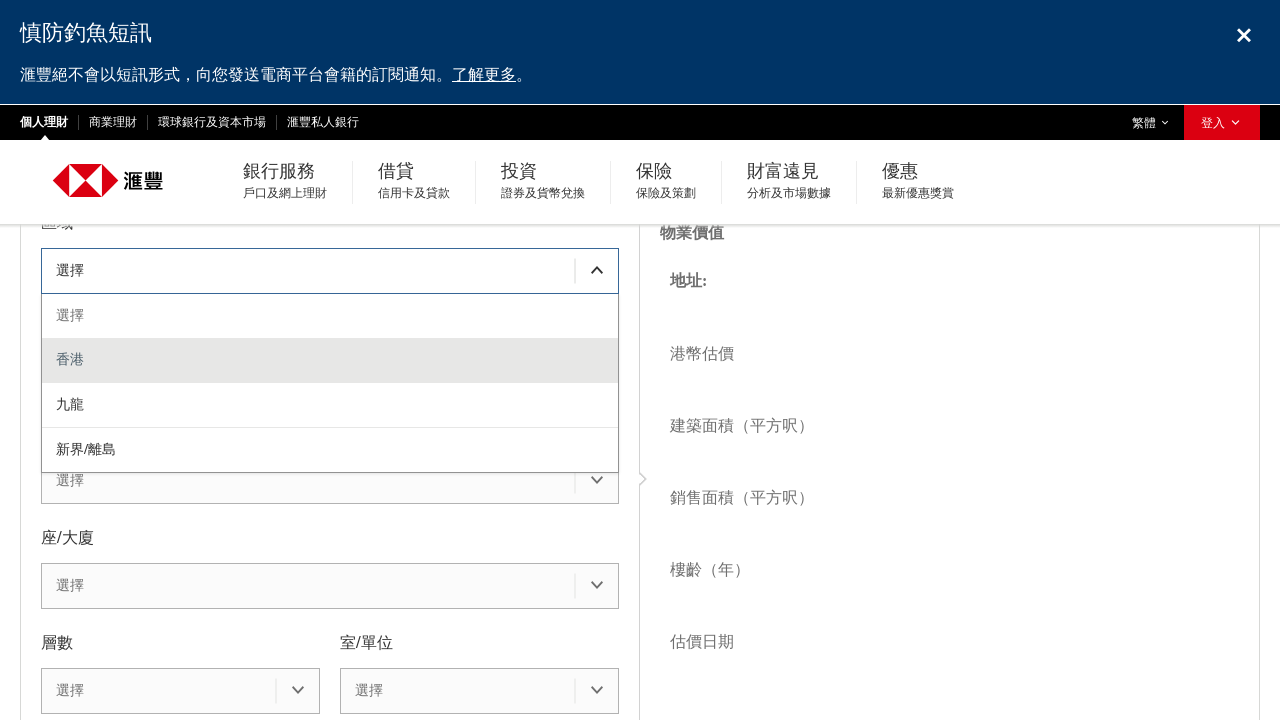

Dropdown menu appeared
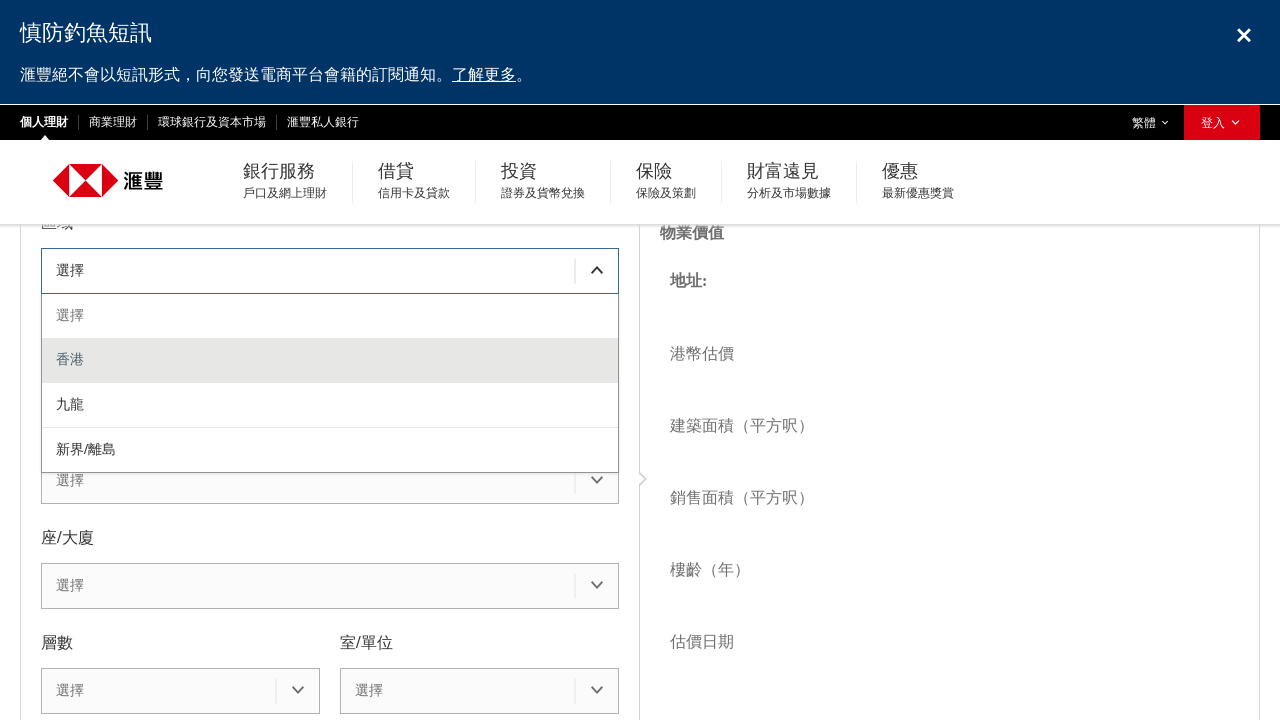

Selected second option from dropdown menu at (330, 361) on #tools_form_1_menu div >> nth=1
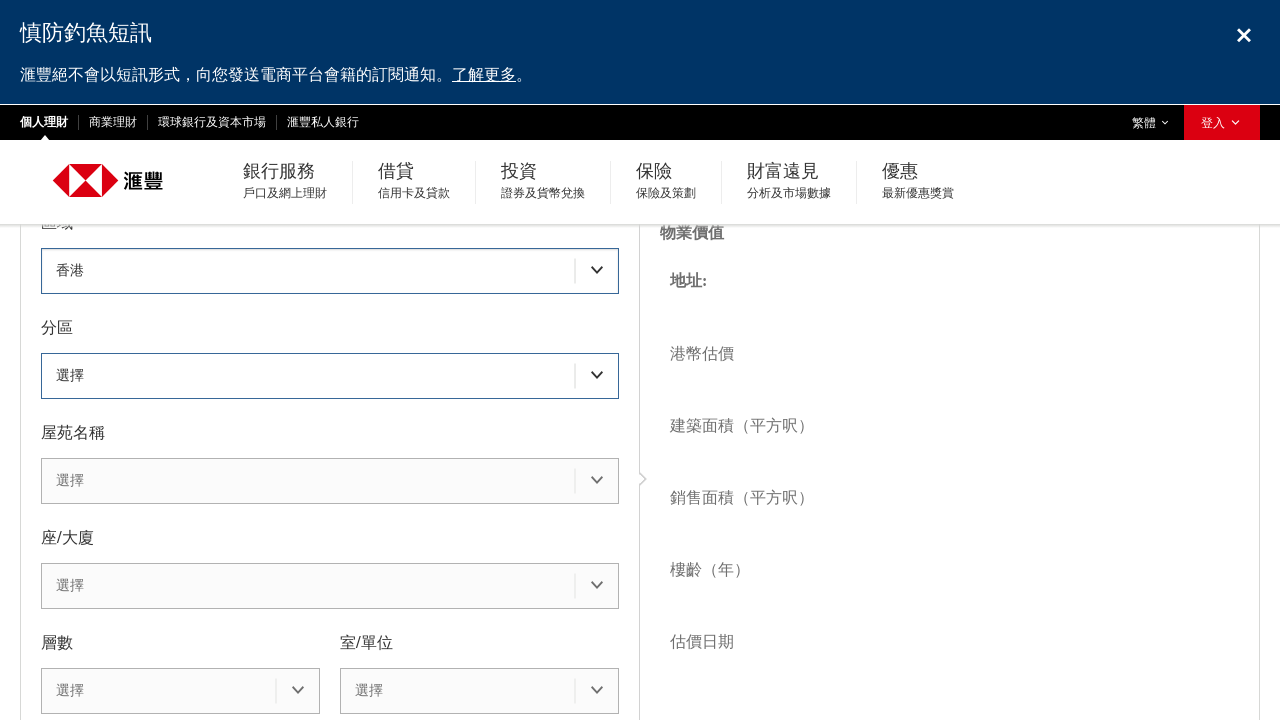

Waited 2 seconds for selection to be processed
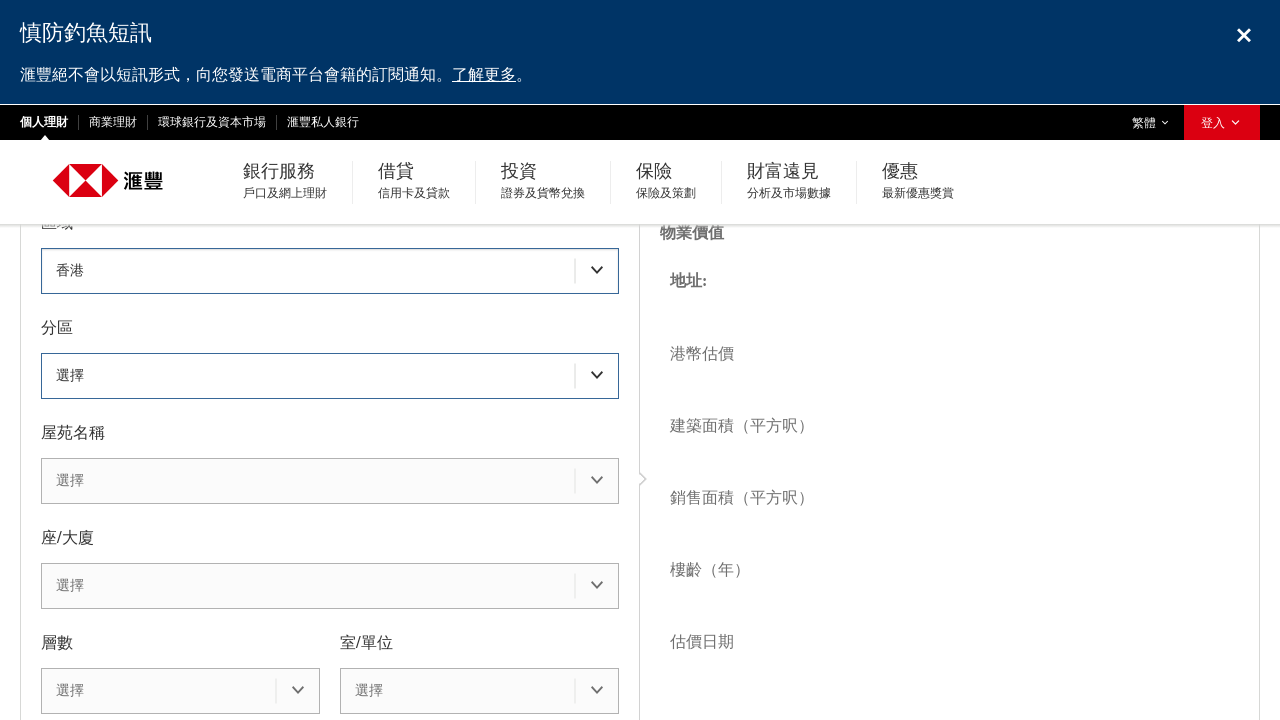

Verified region selection was made successfully
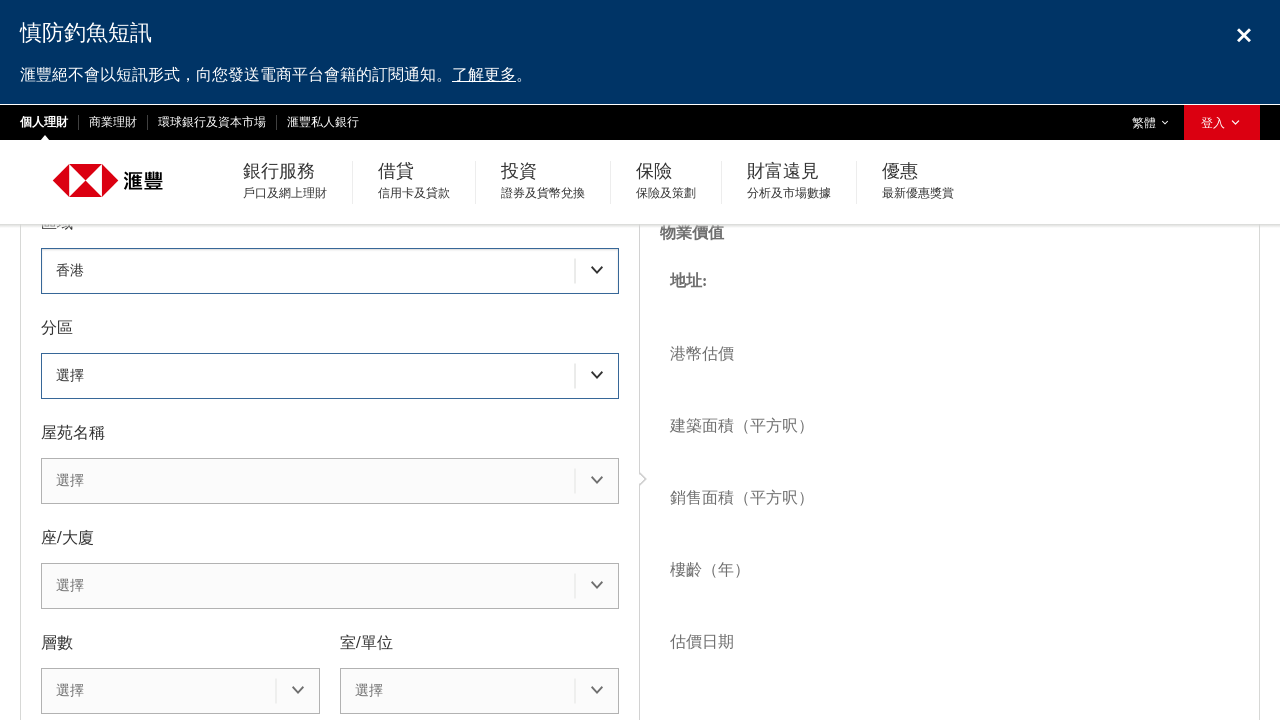

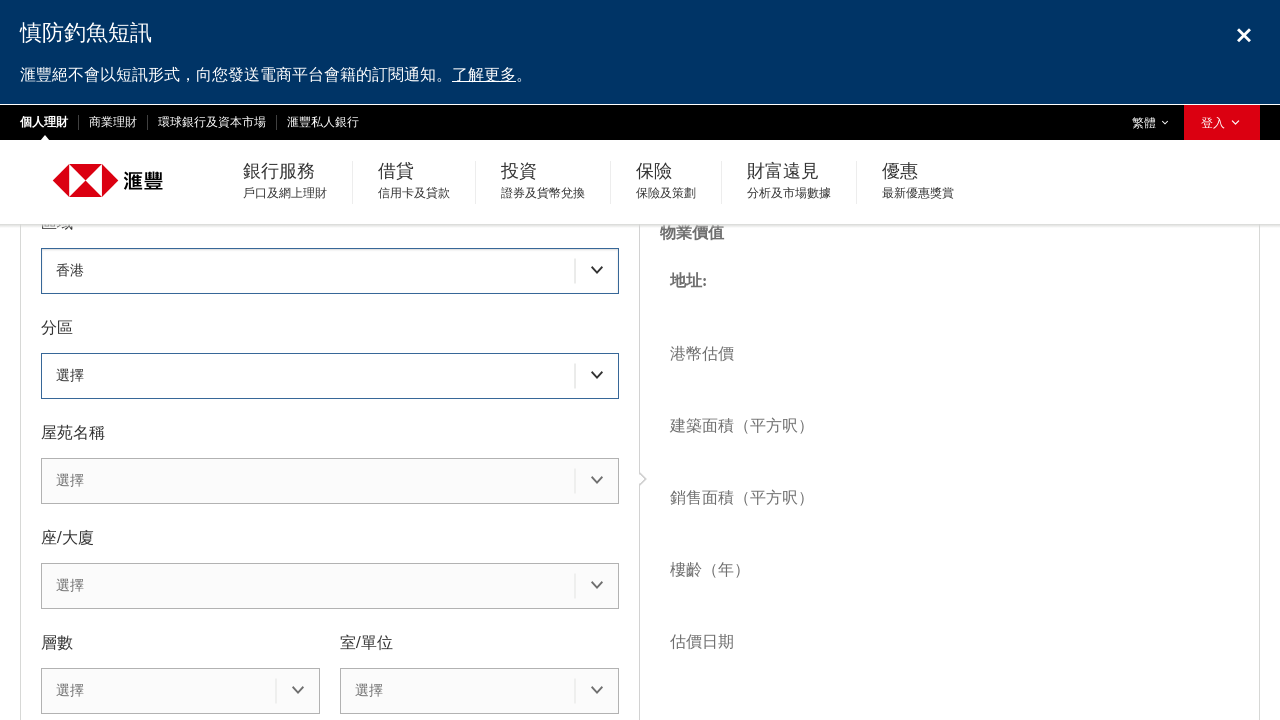